Navigates to GoDaddy India homepage and waits for it to load

Starting URL: https://www.godaddy.com/en-in

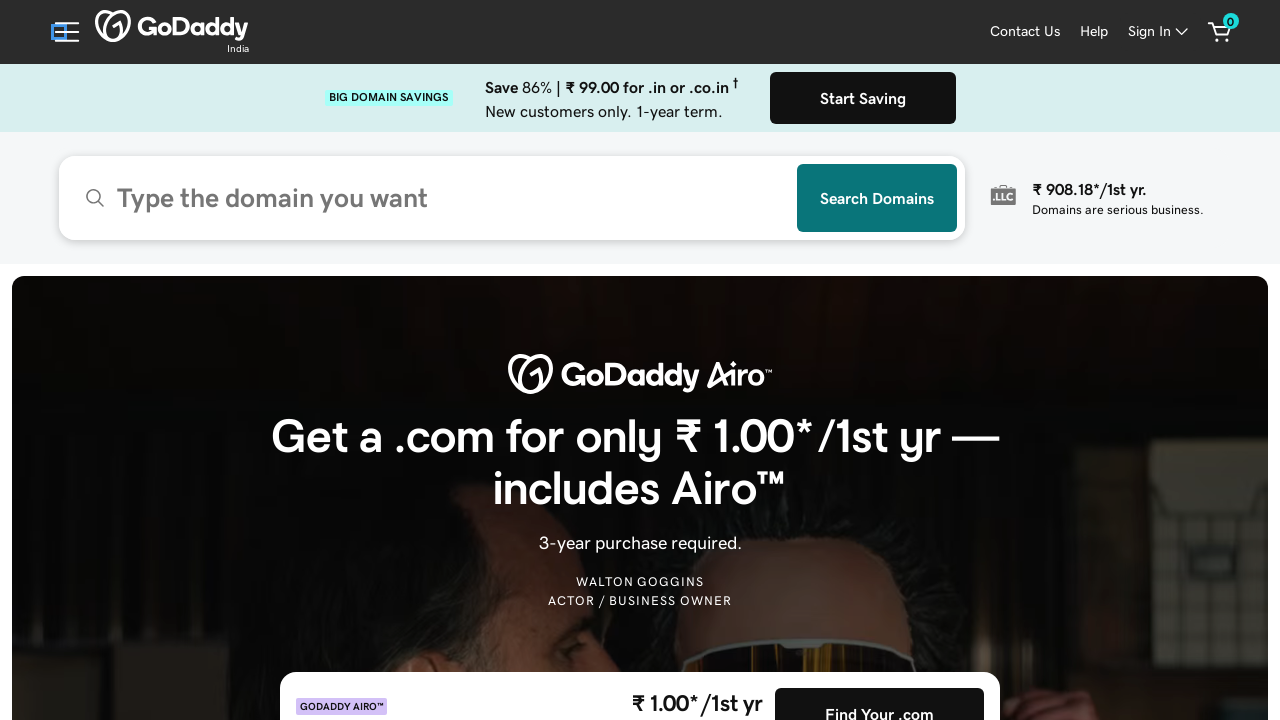

GoDaddy India homepage DOM content loaded
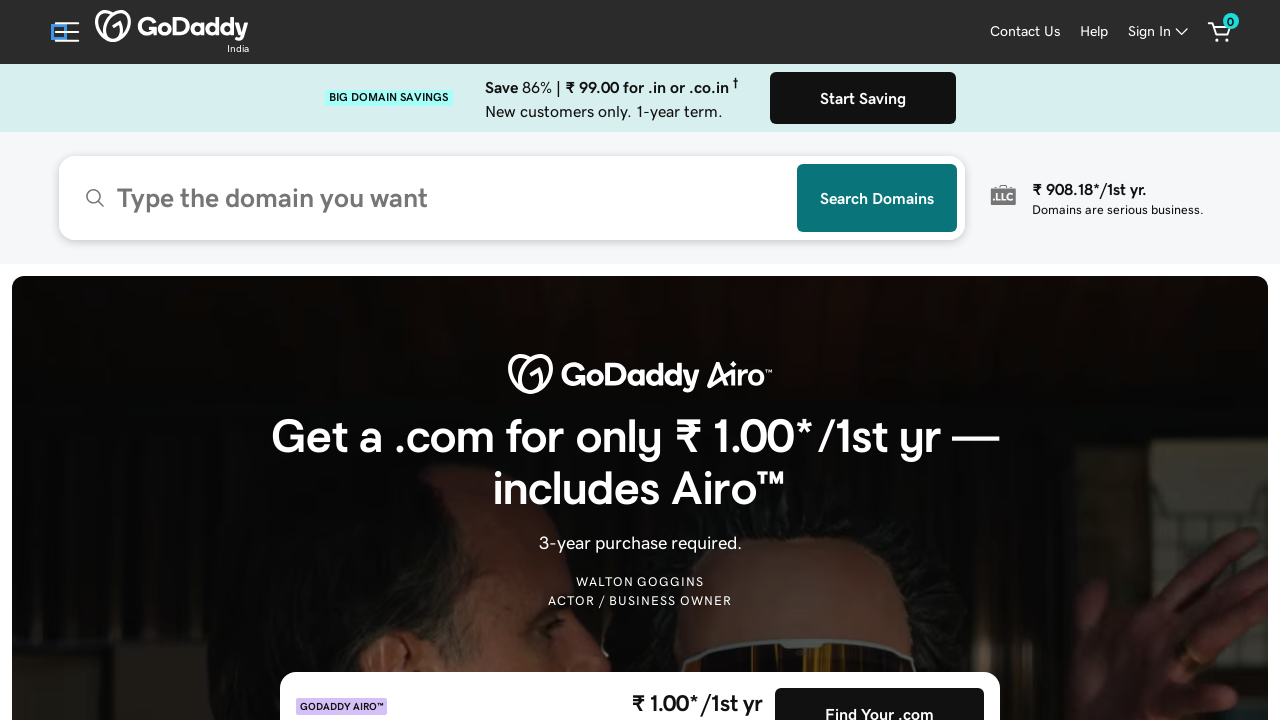

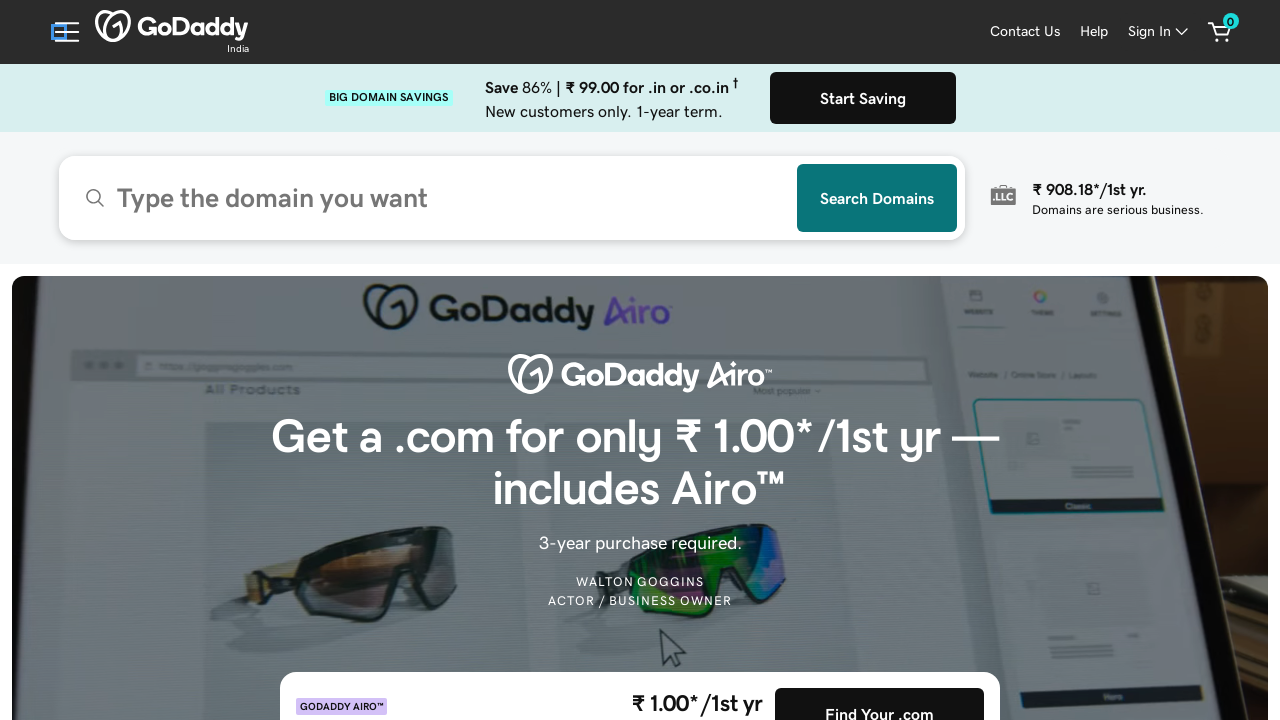